Tests the date and time picker widget by selecting a date/time value - opens the datetime picker, selects a year, month, day, and time from the calendar widget.

Starting URL: https://demoqa.com/date-picker

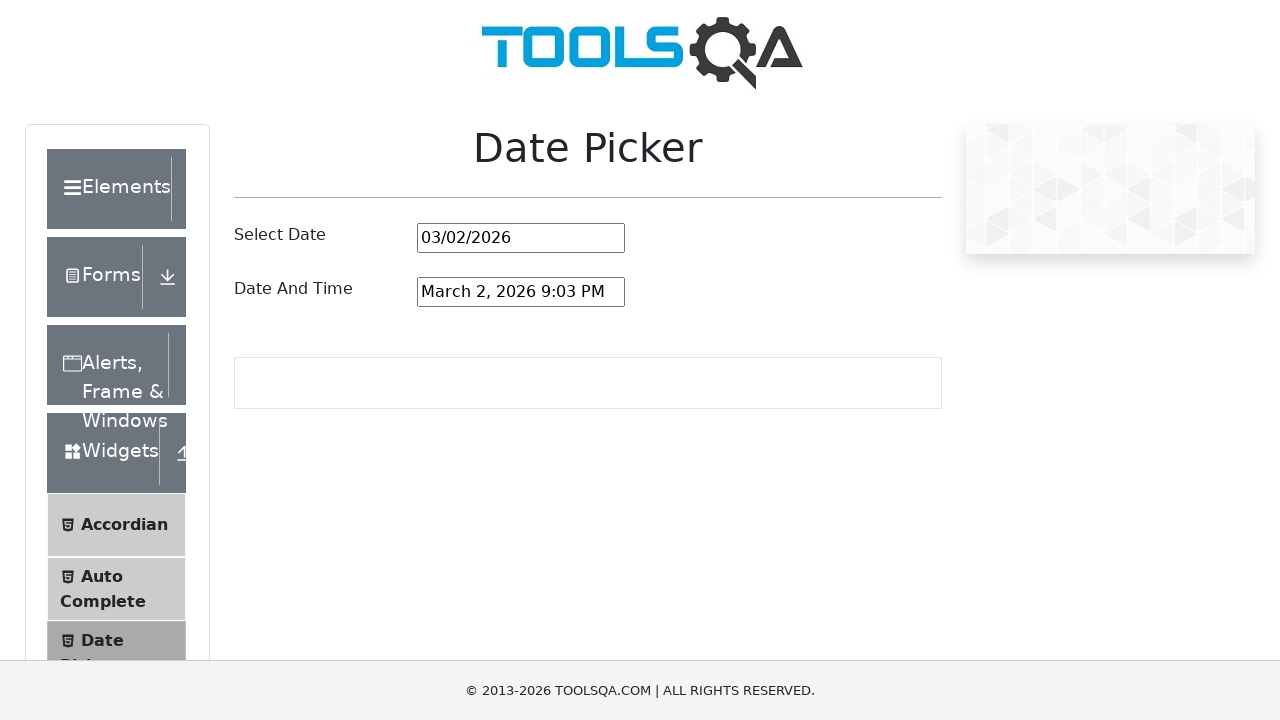

Clicked on the Date and Time picker input to open the datetime picker at (521, 292) on #dateAndTimePickerInput
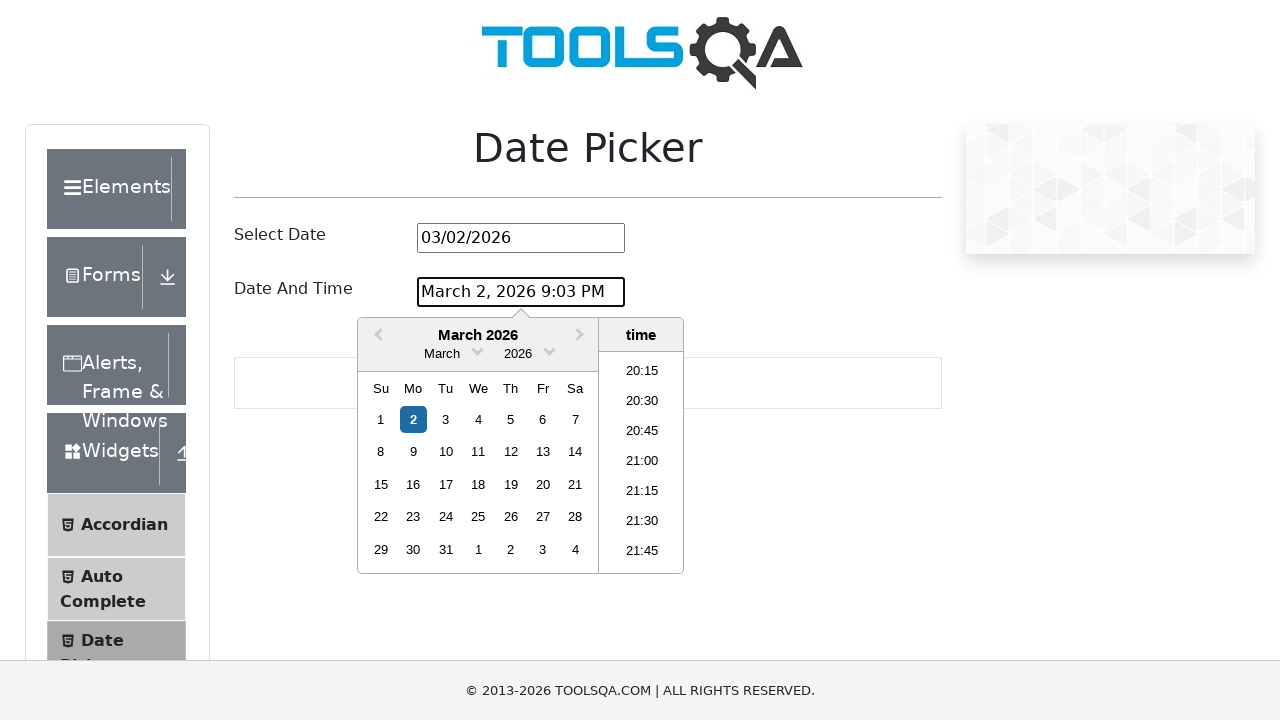

Year dropdown selector loaded
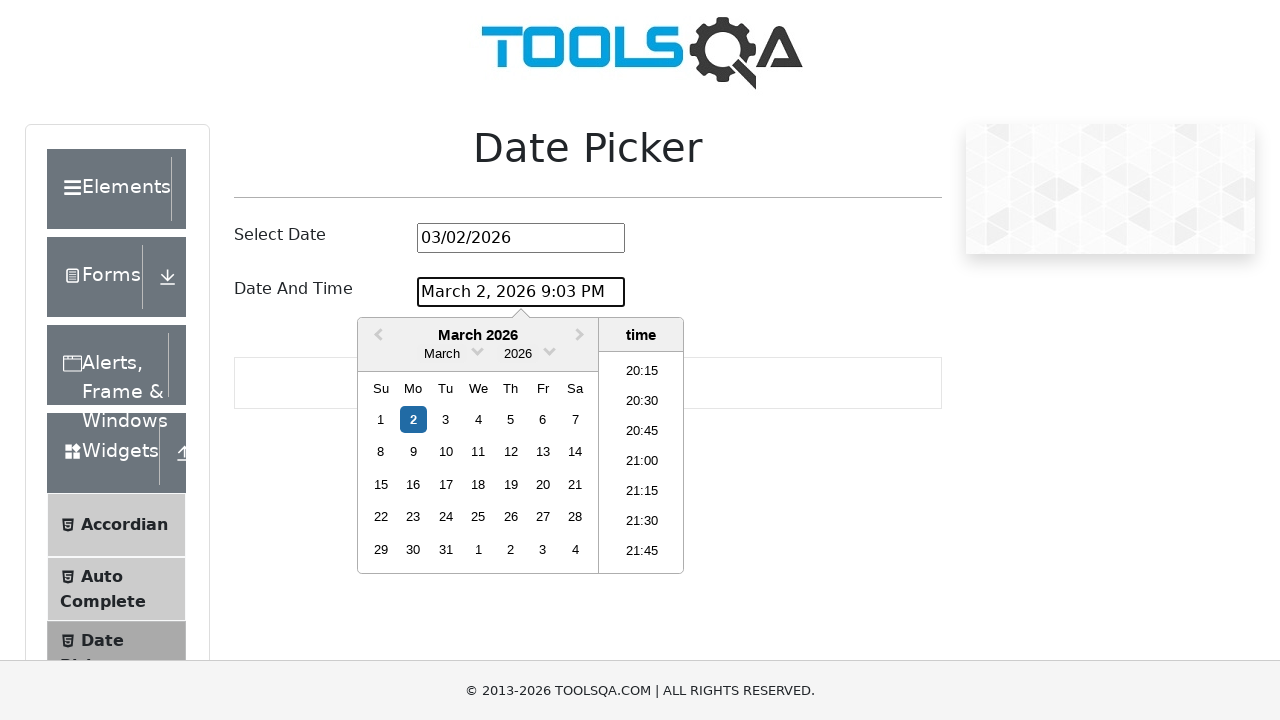

Clicked on the year dropdown to open year selection at (518, 354) on .react-datepicker__year-read-view
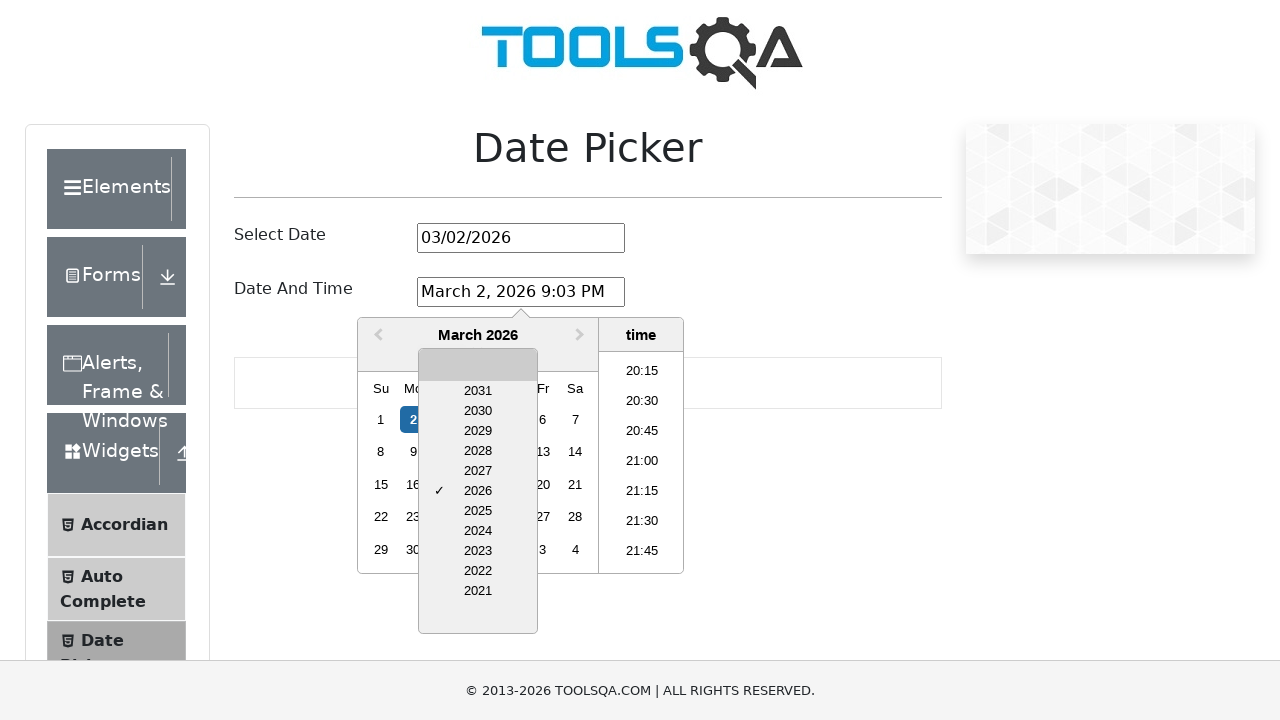

Selected year 2023 from the year dropdown at (478, 551) on .react-datepicker__year-option:has-text('2023')
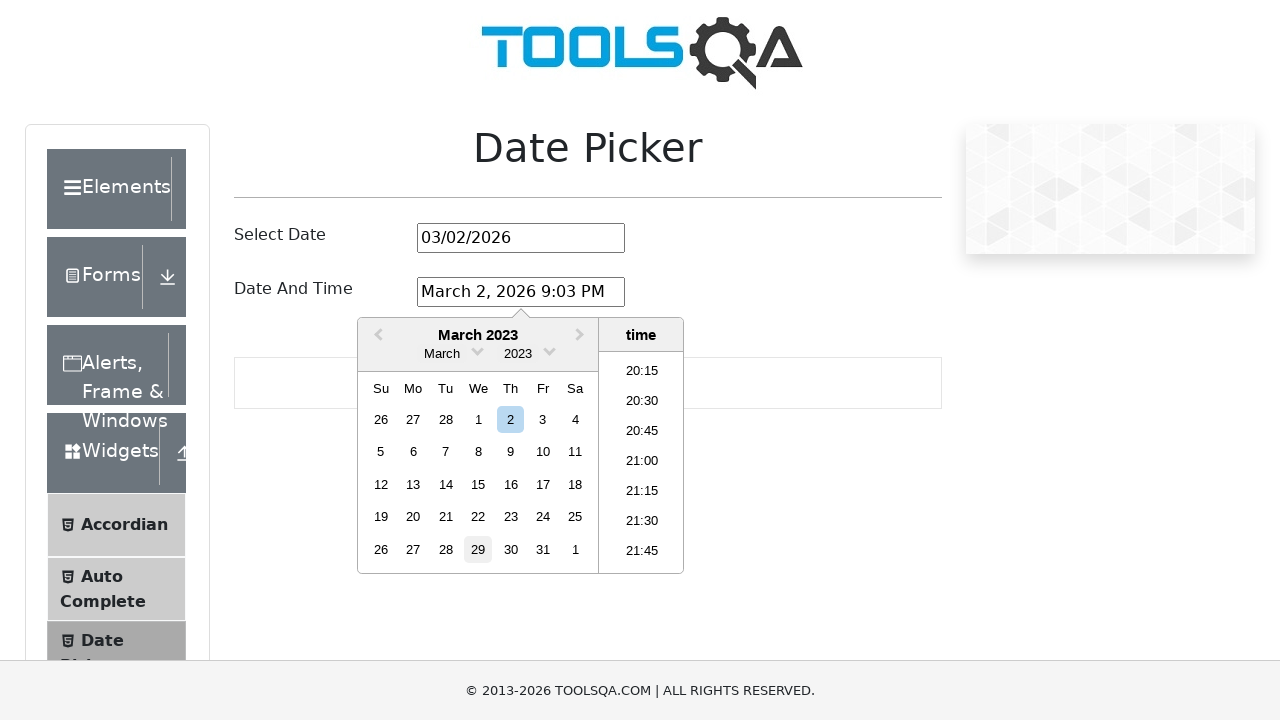

Clicked on the month dropdown to open month selection at (442, 354) on .react-datepicker__month-read-view
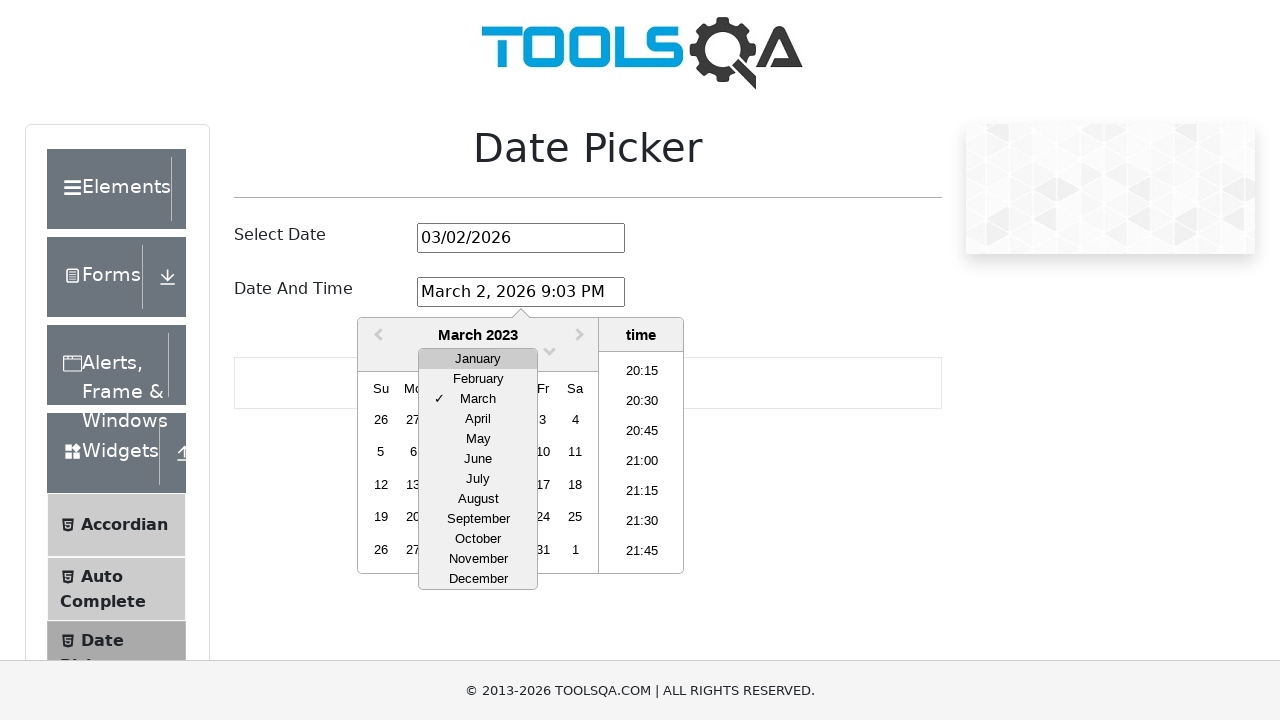

Selected August from the month dropdown at (478, 499) on .react-datepicker__month-option:has-text('August')
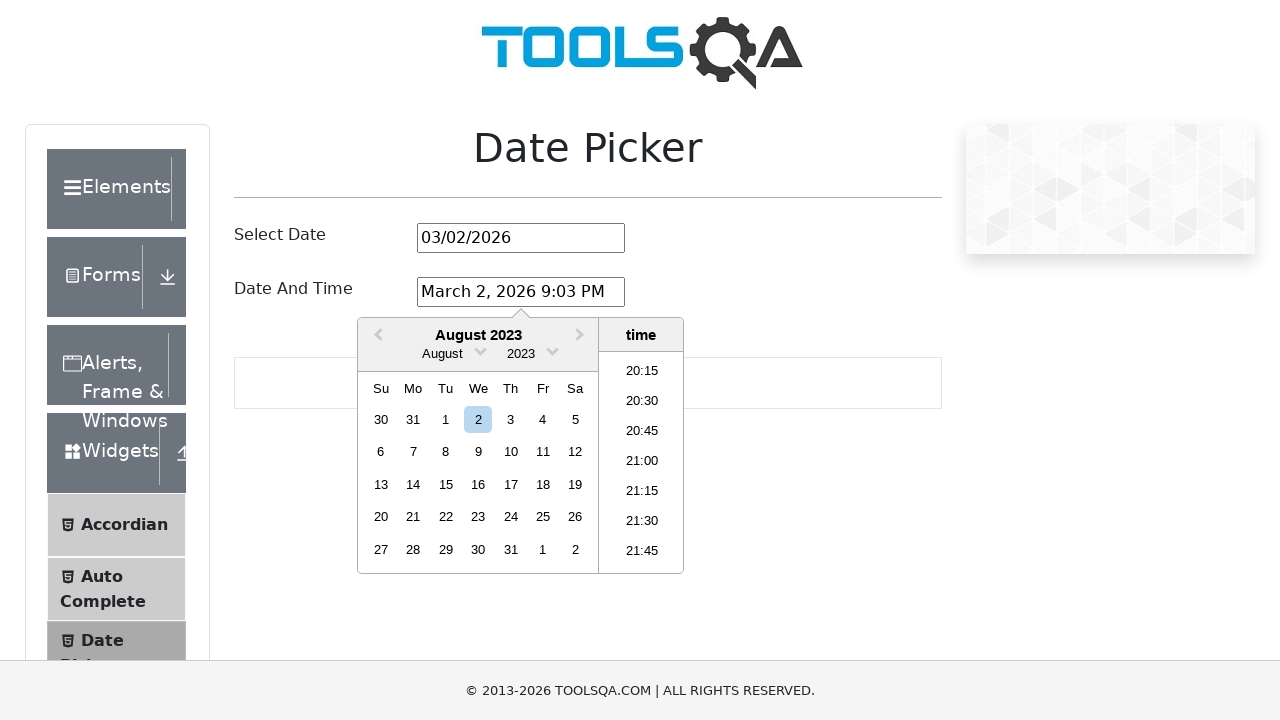

Selected day 15 from the calendar at (446, 484) on .react-datepicker__day--015:not(.react-datepicker__day--outside-month)
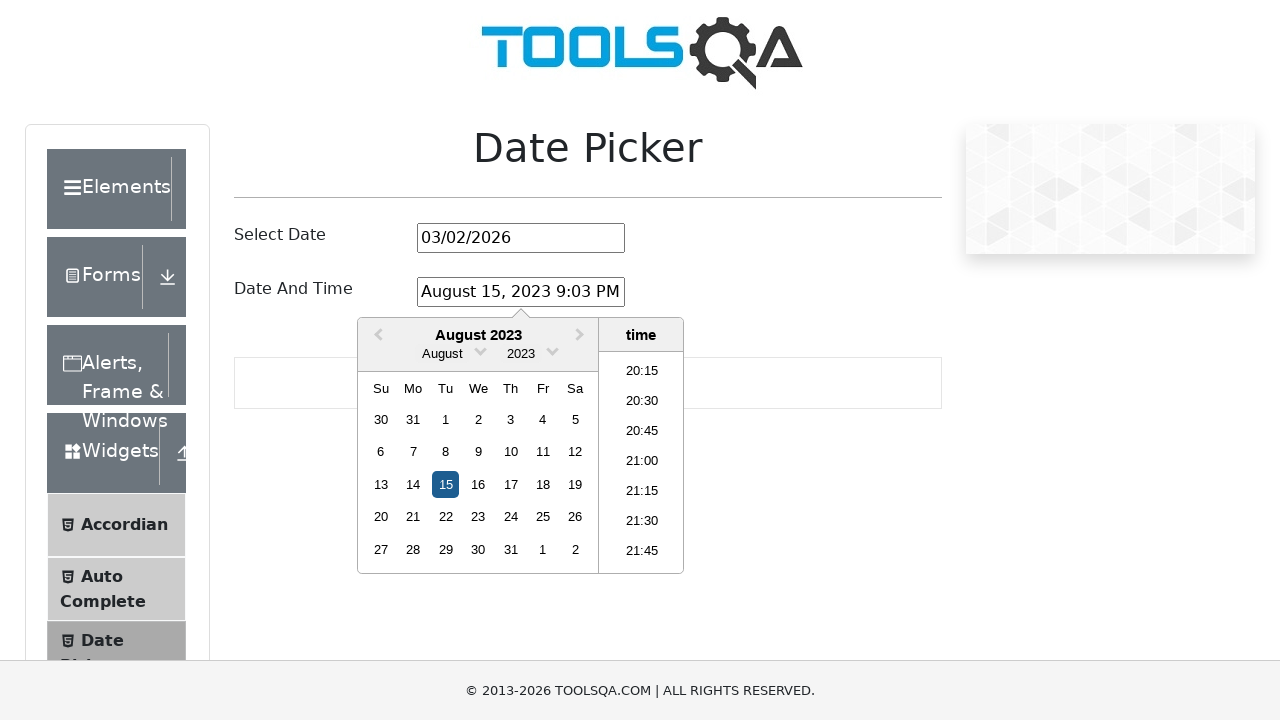

Selected time 10:00 from the time list at (642, 462) on .react-datepicker__time-list-item:has-text('10:00')
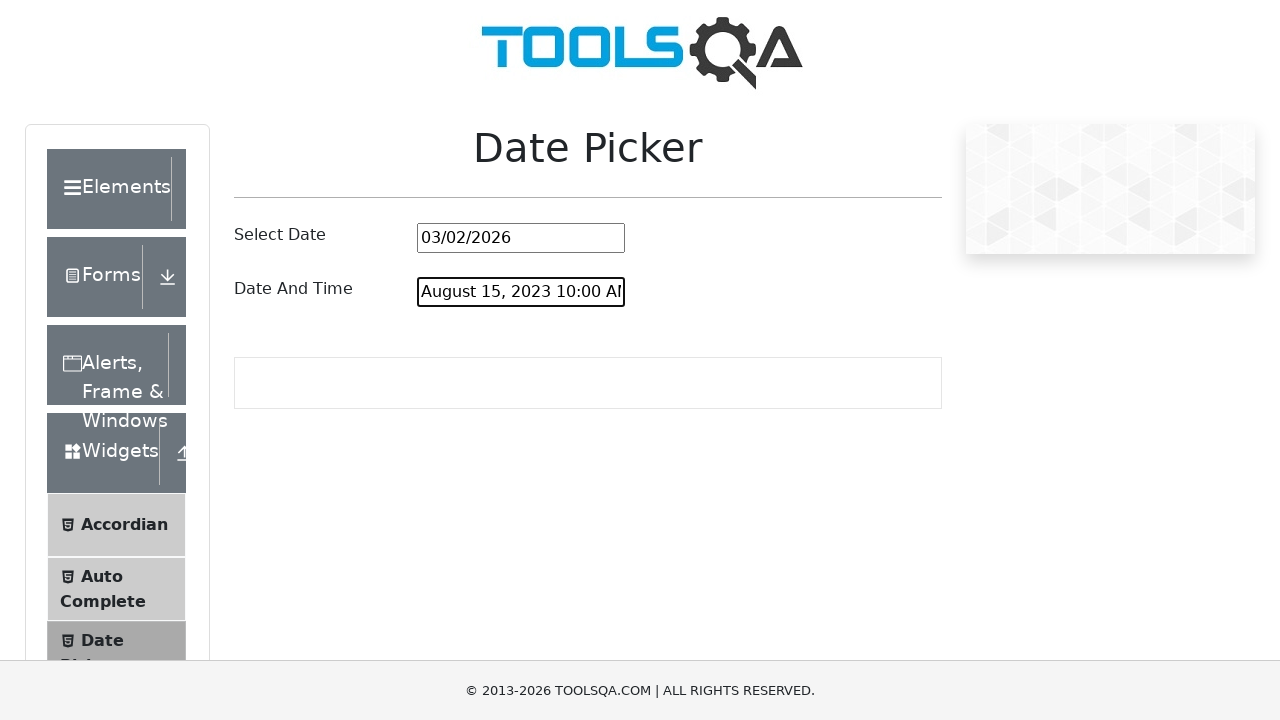

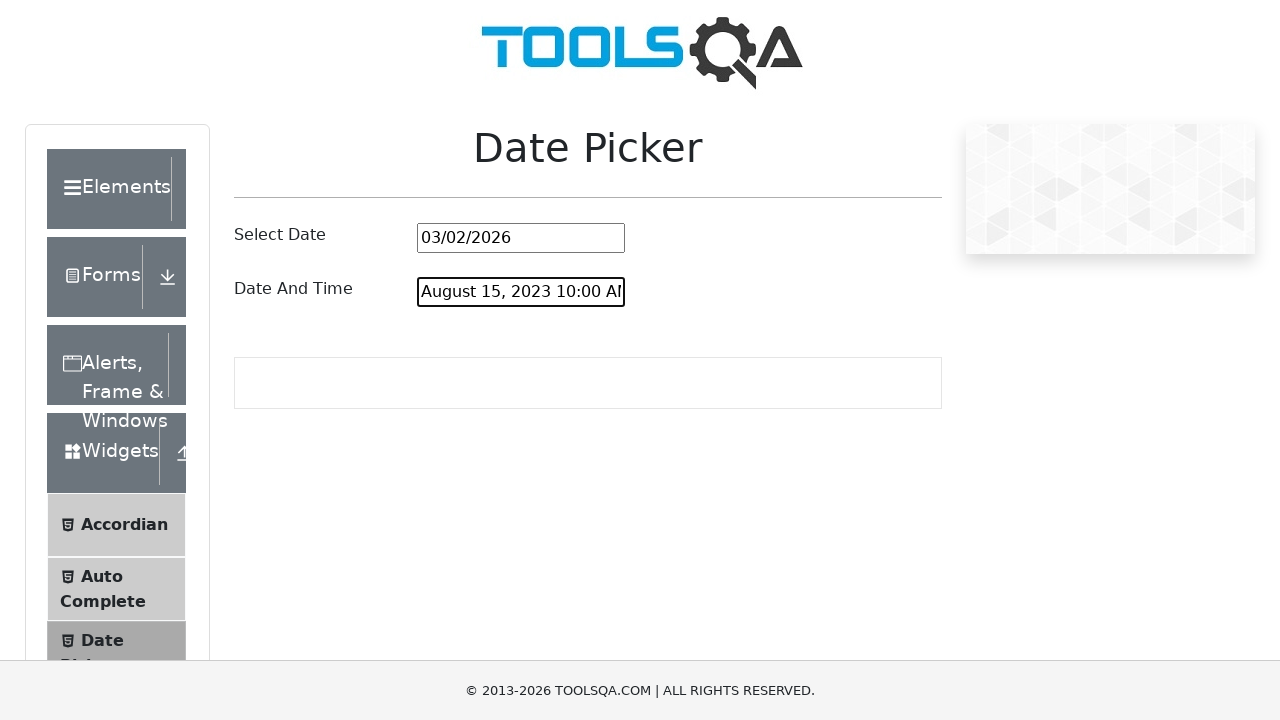